Tests drag and drop functionality by dragging an Angular element to a drop area on a demo automation testing site.

Starting URL: https://demo.automationtesting.in/Static.html

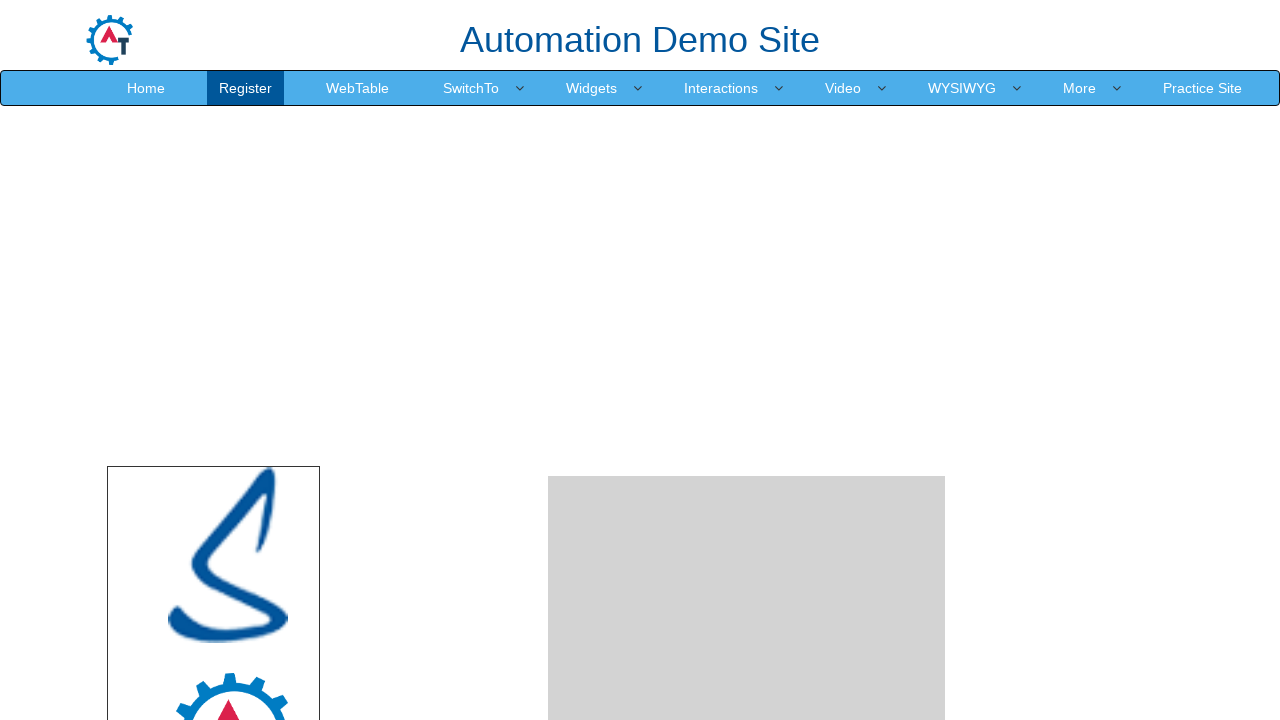

Waited for Angular draggable element to be visible
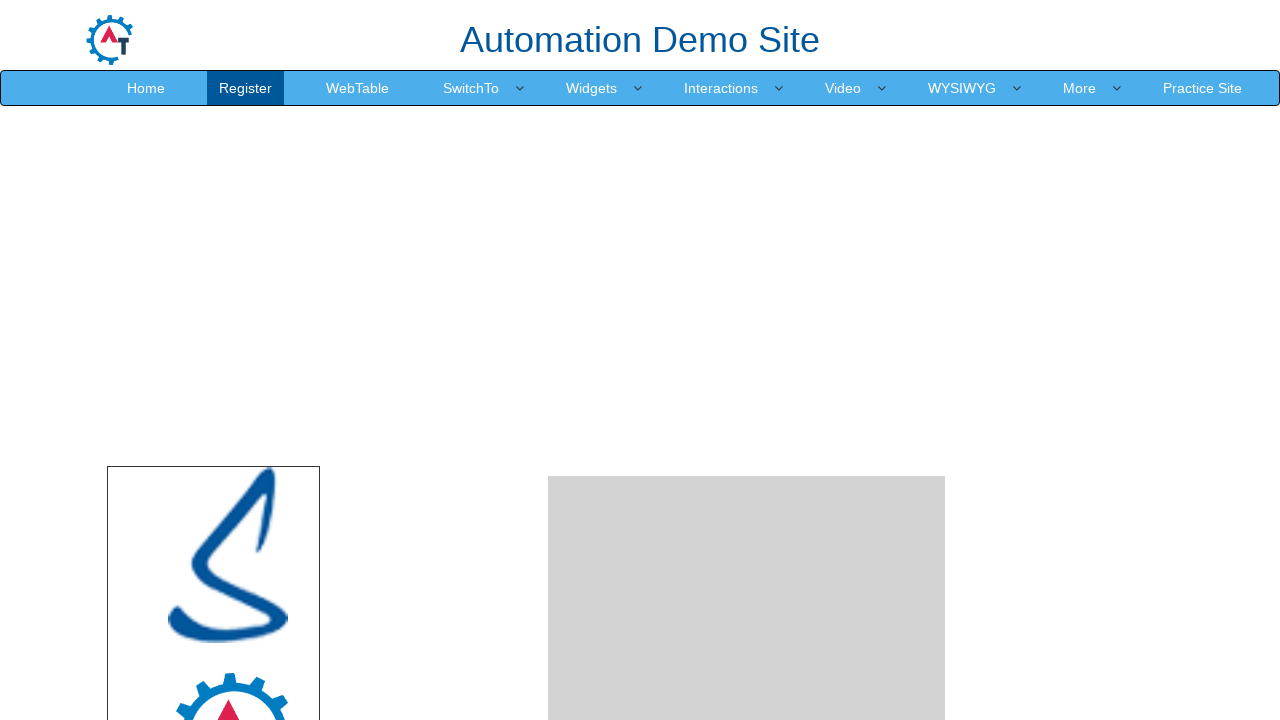

Located Angular draggable element
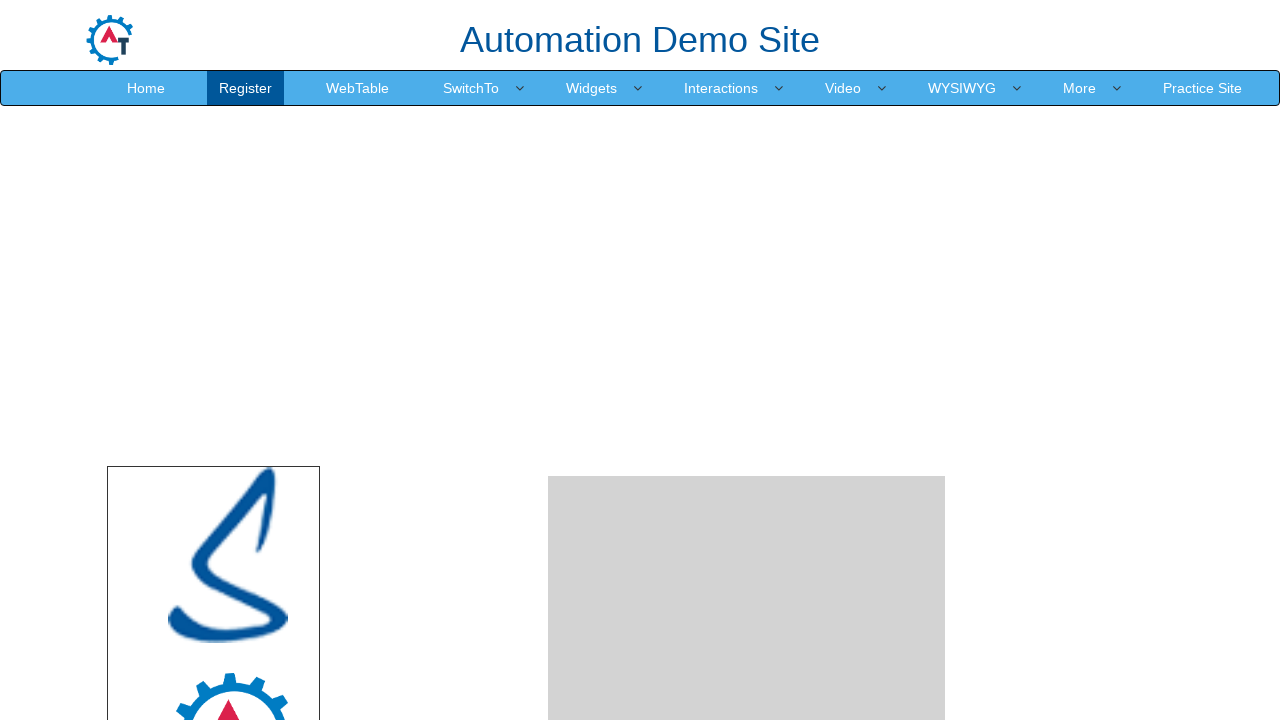

Located drop area element
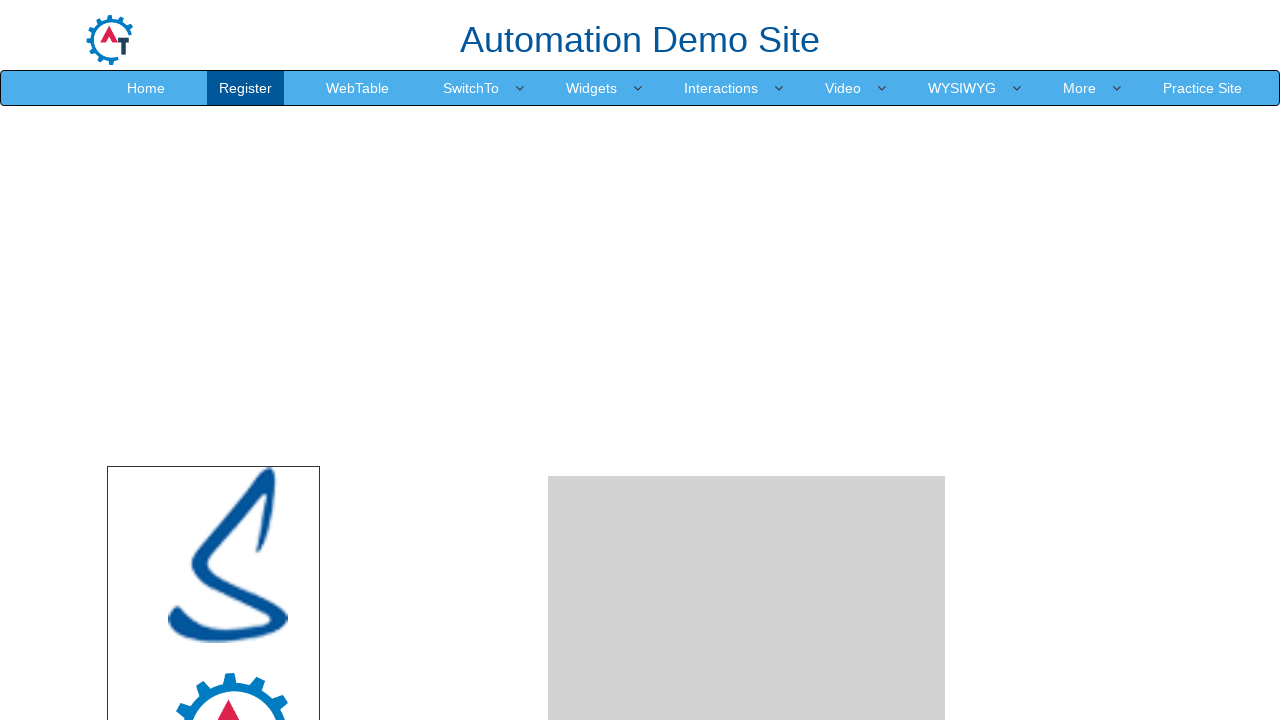

Dragged Angular element to drop area at (747, 481)
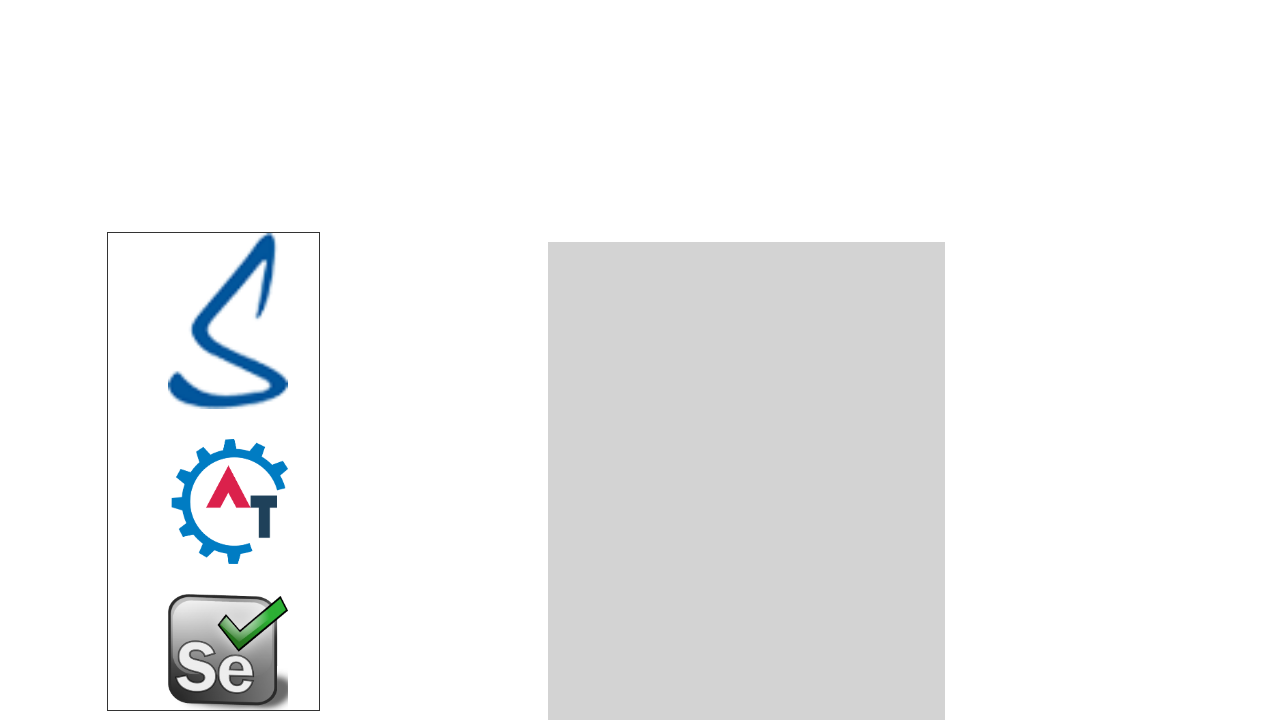

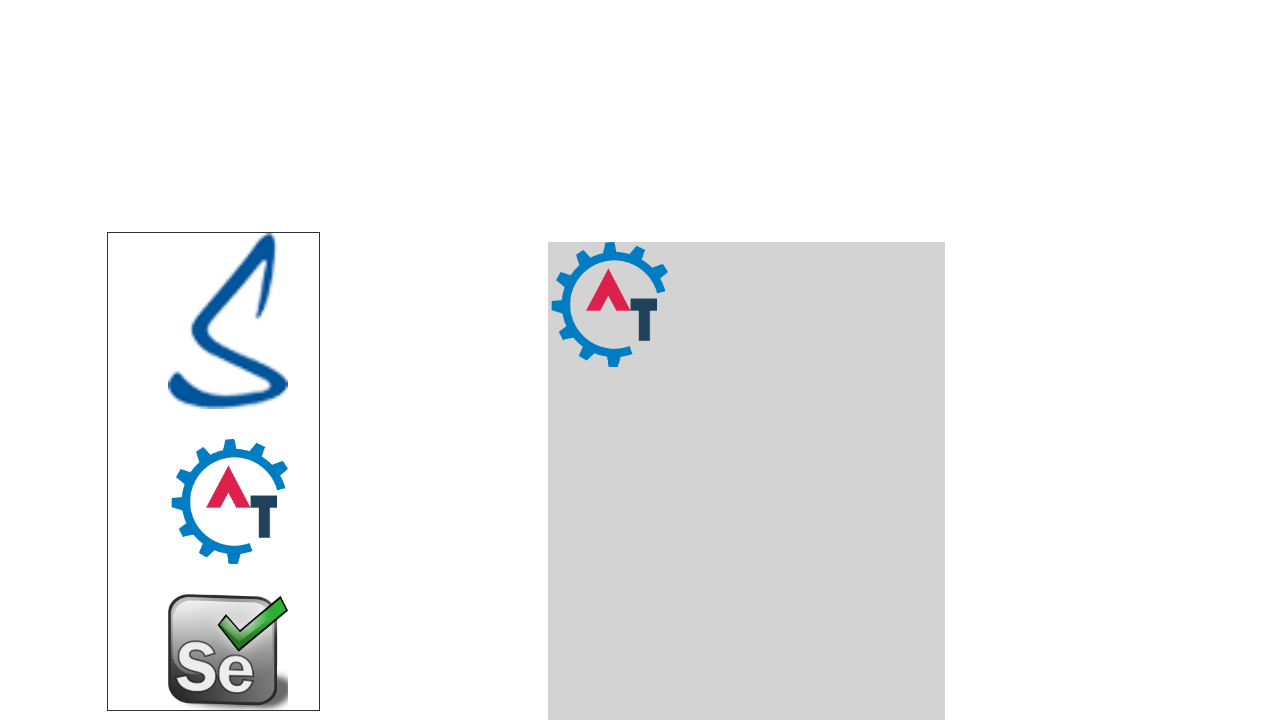